Tests adding a new customer to the bank system by filling in customer details and submitting the form

Starting URL: https://www.globalsqa.com/angularJs-protractor/BankingProject/#/manager

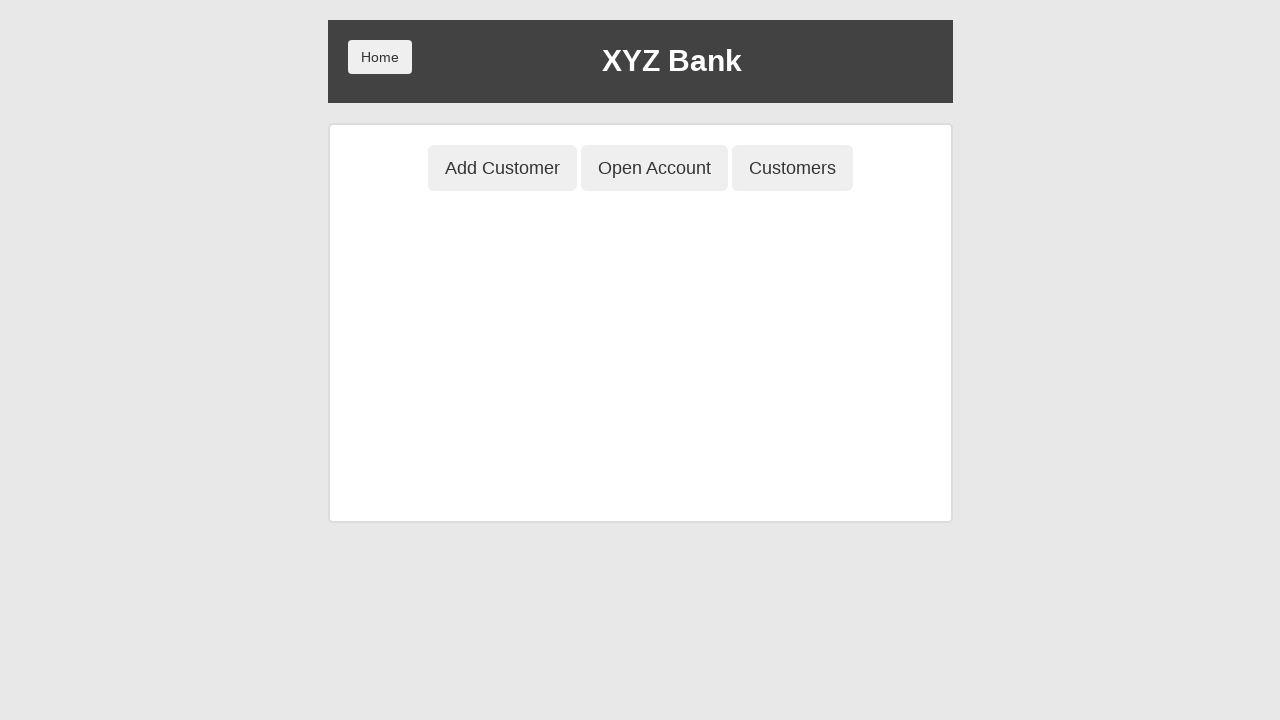

Clicked Add Customer button at (502, 168) on button:has-text('Add Customer')
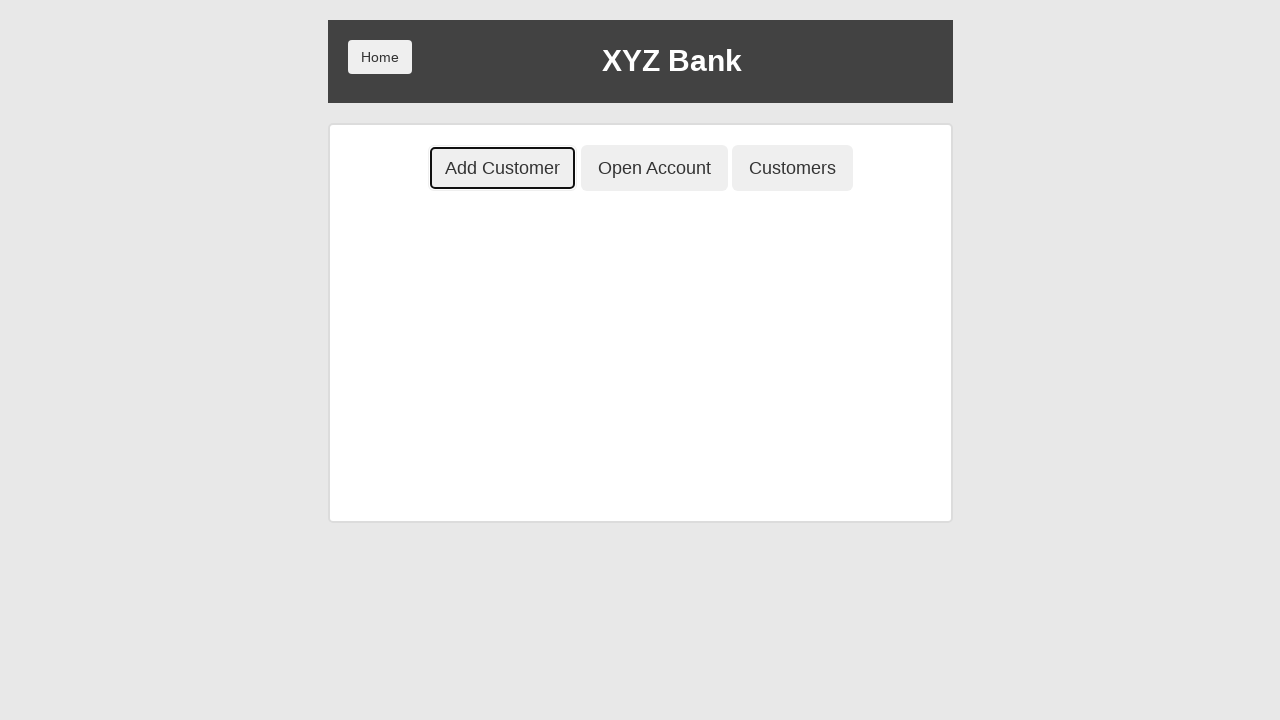

Filled first name field with 'John' on input[placeholder='First Name']
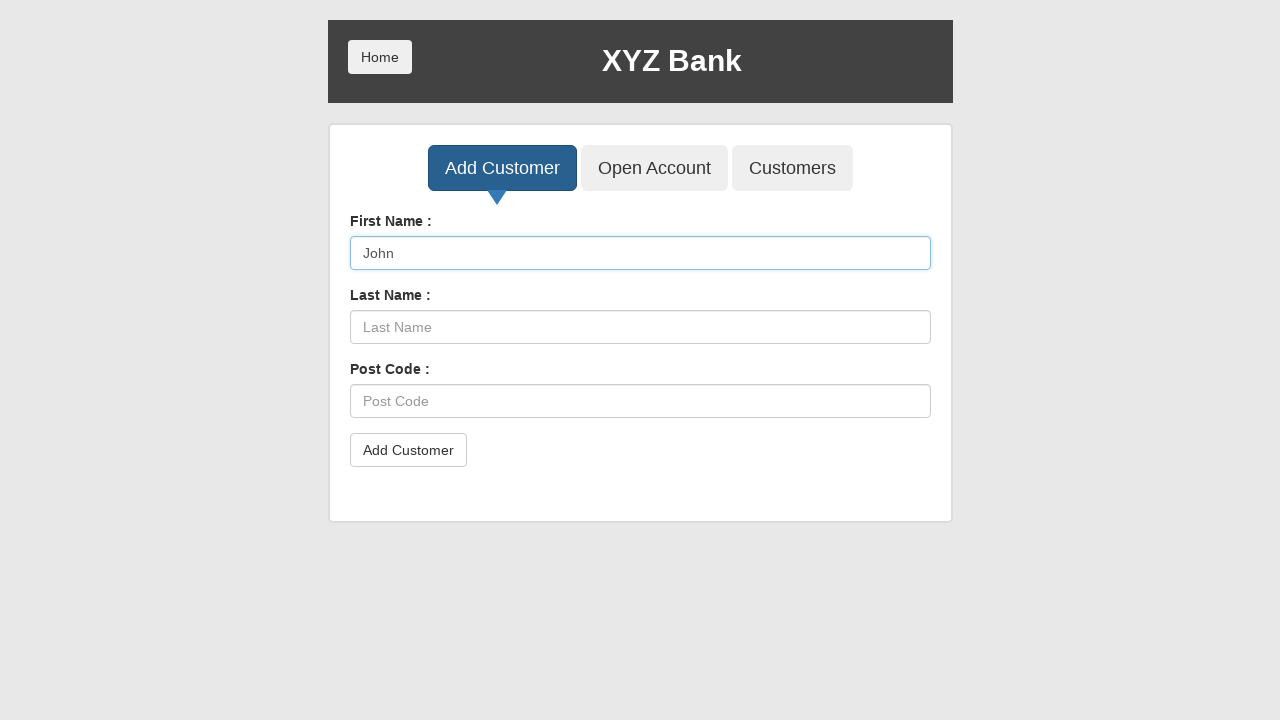

Filled last name field with 'Smith' on input[placeholder='Last Name']
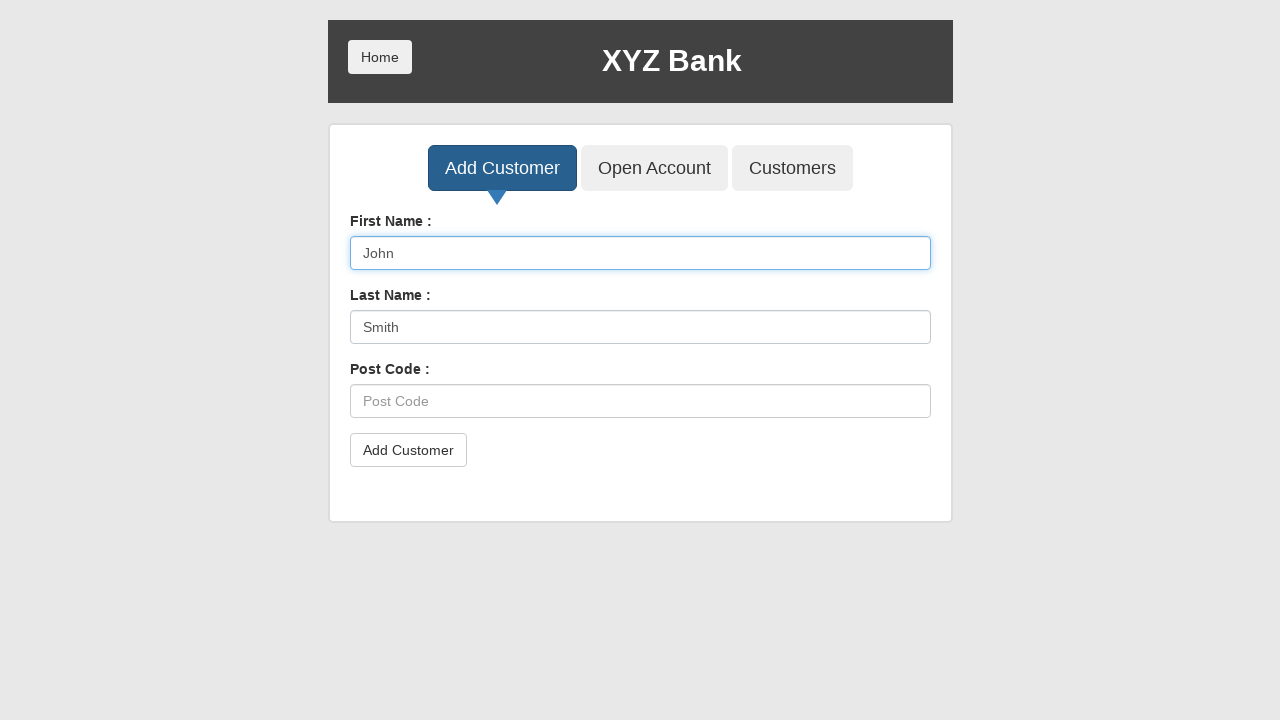

Filled post code field with '12345' on input[placeholder='Post Code']
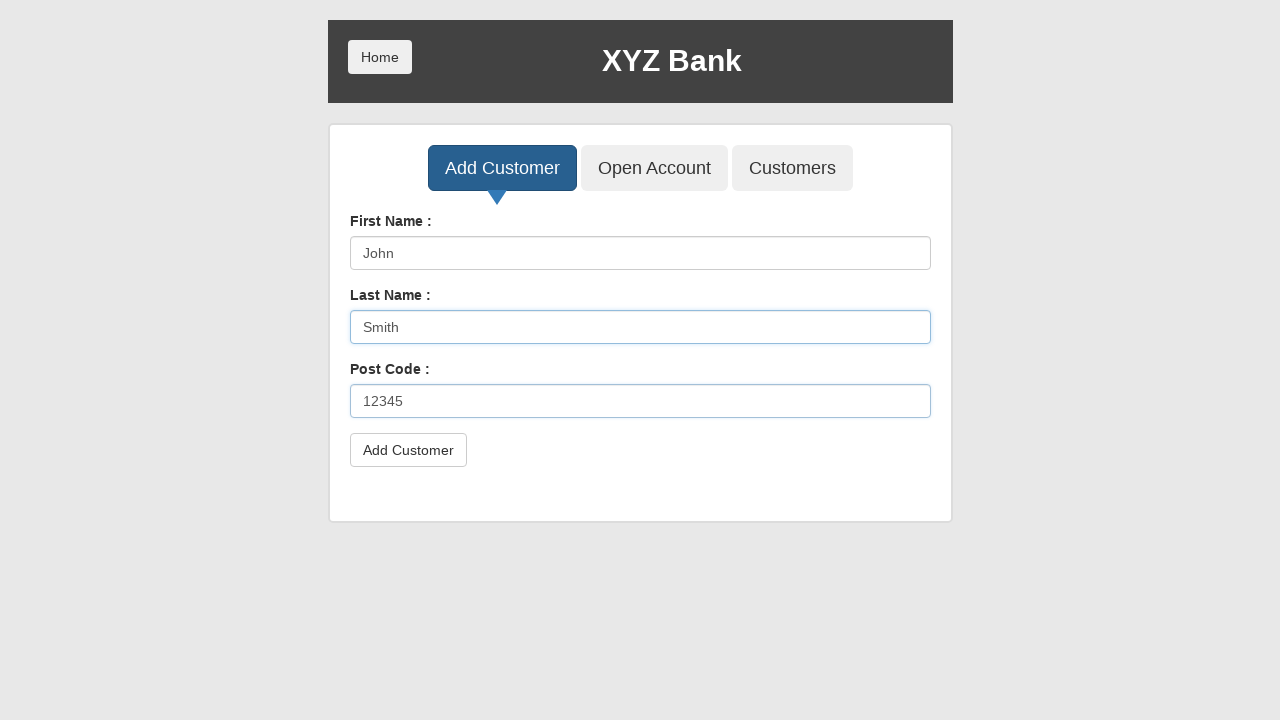

Clicked submit button to add new customer at (408, 450) on button.btn.btn-default
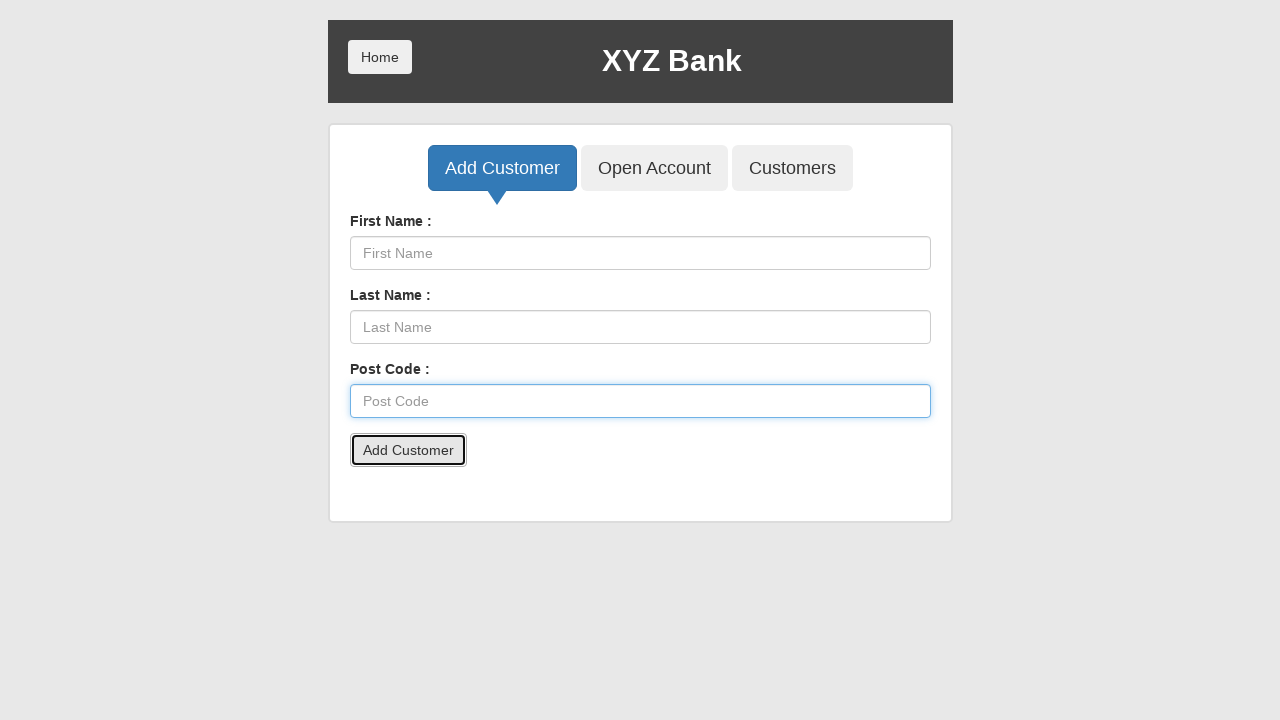

Set up dialog handler to accept alerts
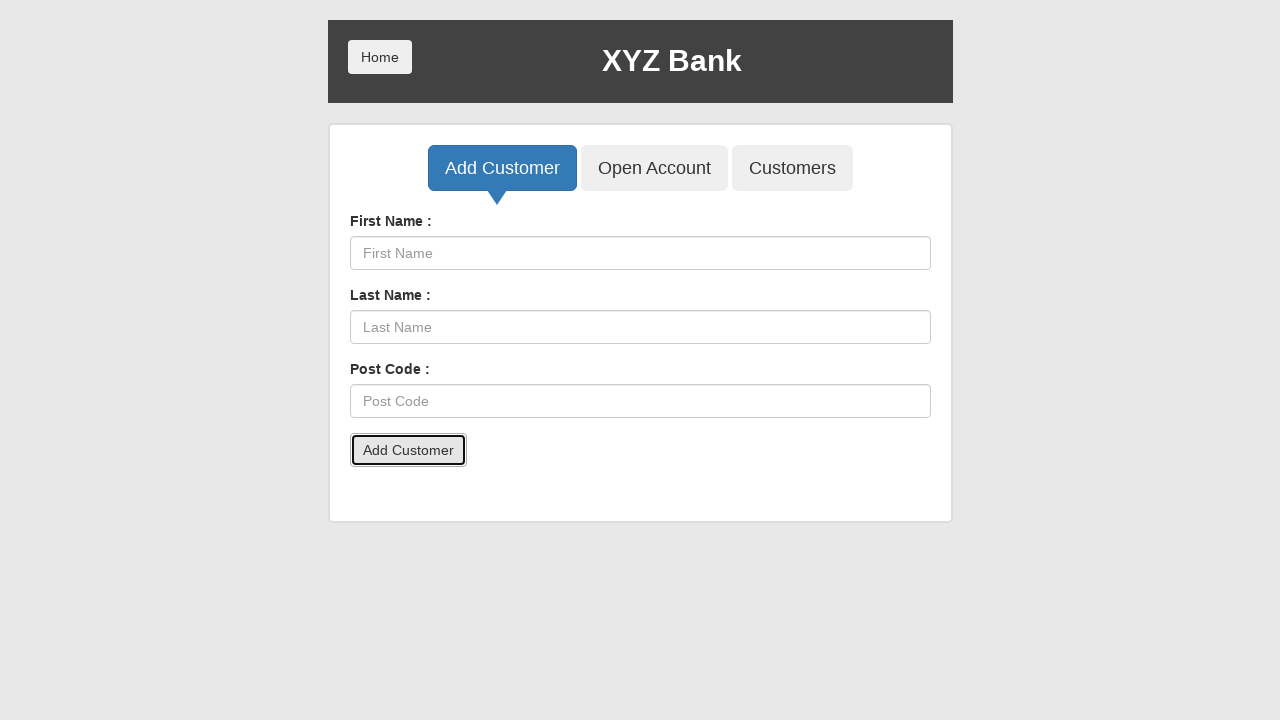

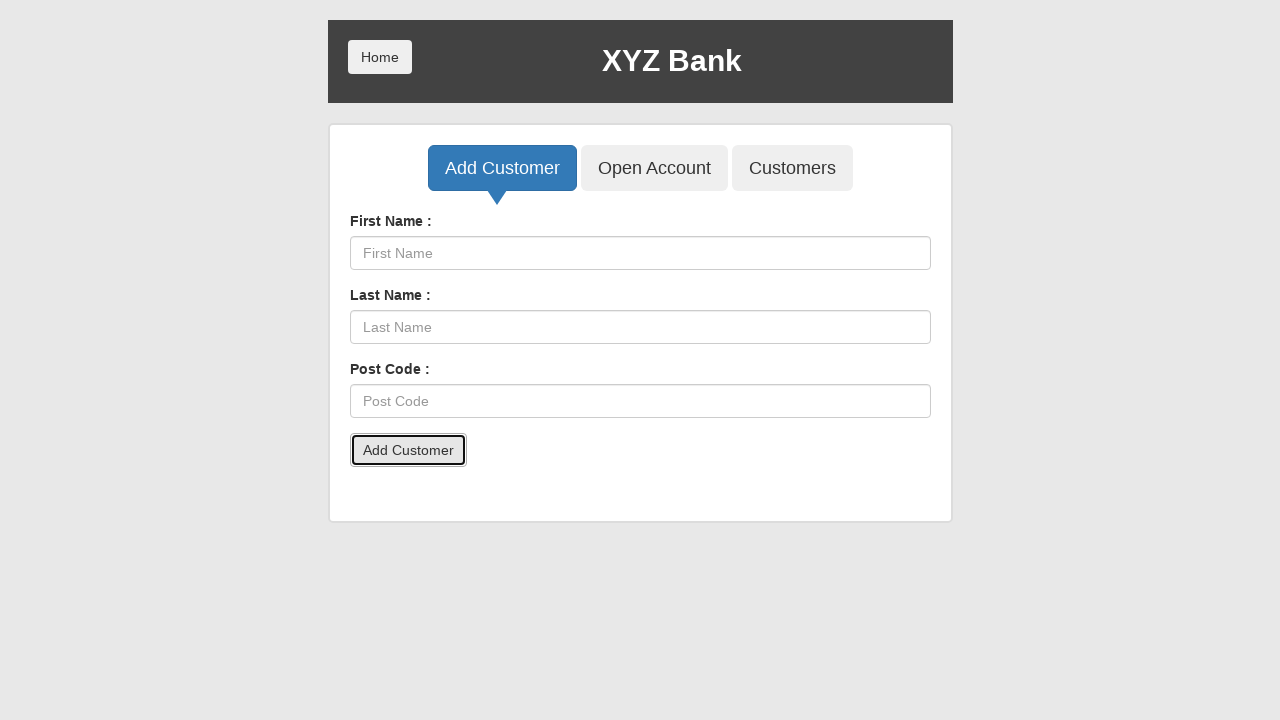